Tests JavaScript confirmation alert handling by clicking a button to trigger an alert, accepting the alert, and verifying the result message is displayed on the page.

Starting URL: http://the-internet.herokuapp.com/javascript_alerts

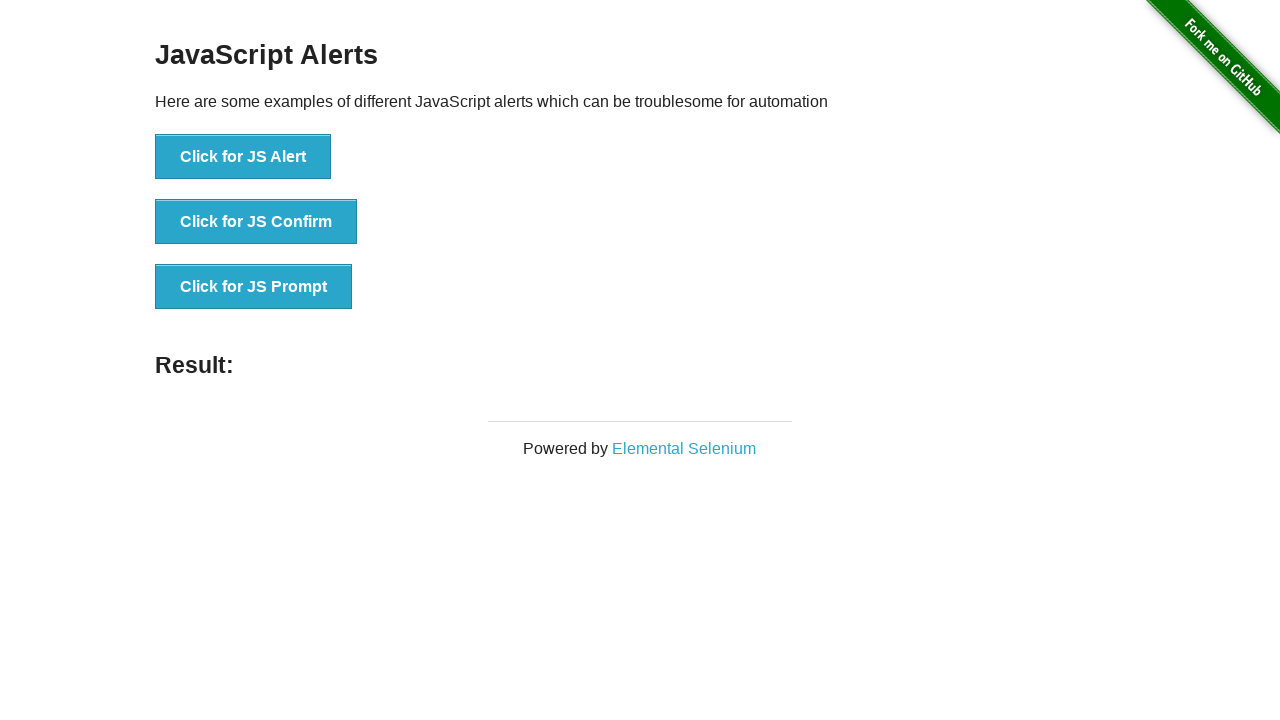

Set up dialog handler to accept confirmation alerts
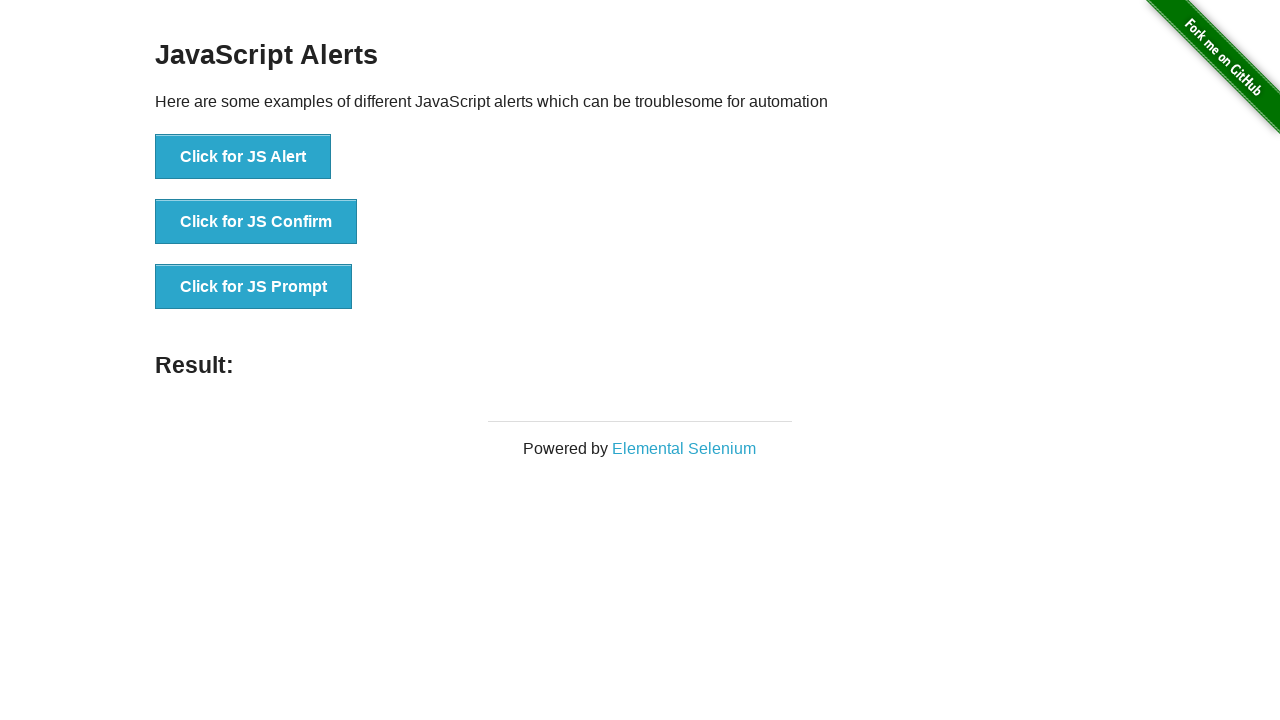

Clicked second button to trigger JavaScript confirmation alert at (256, 222) on button >> nth=1
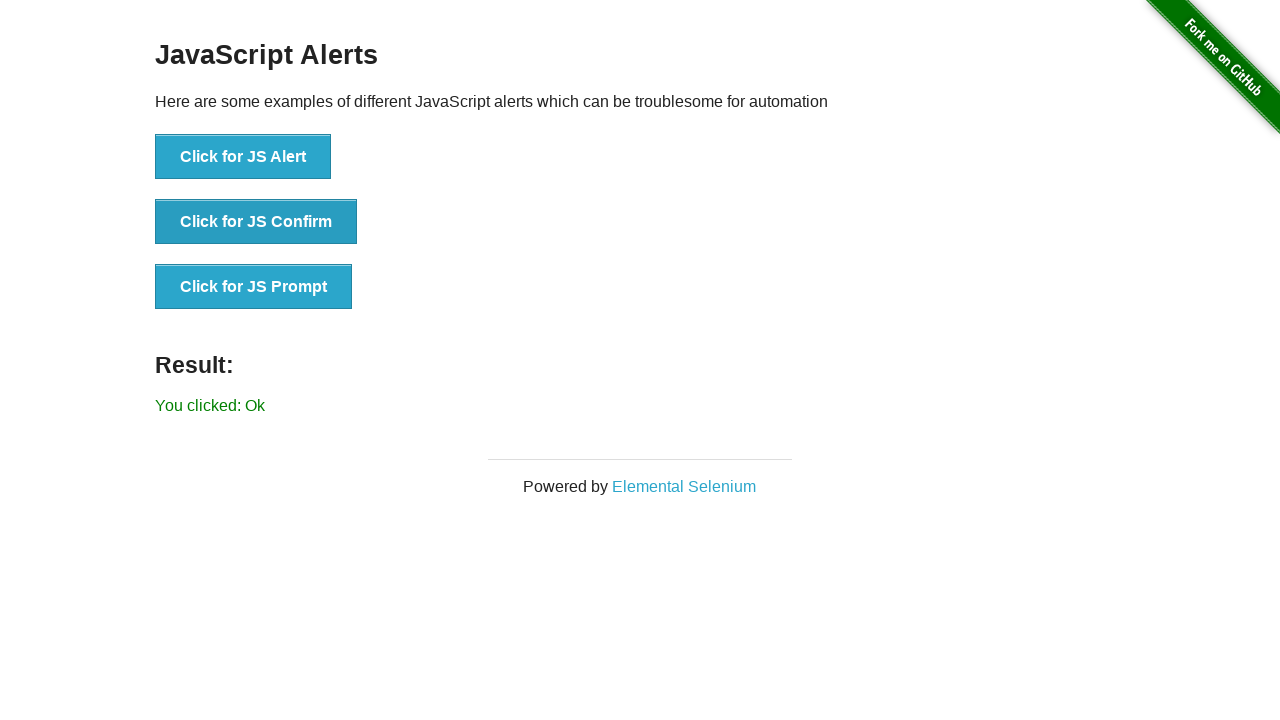

Result message element appeared on page
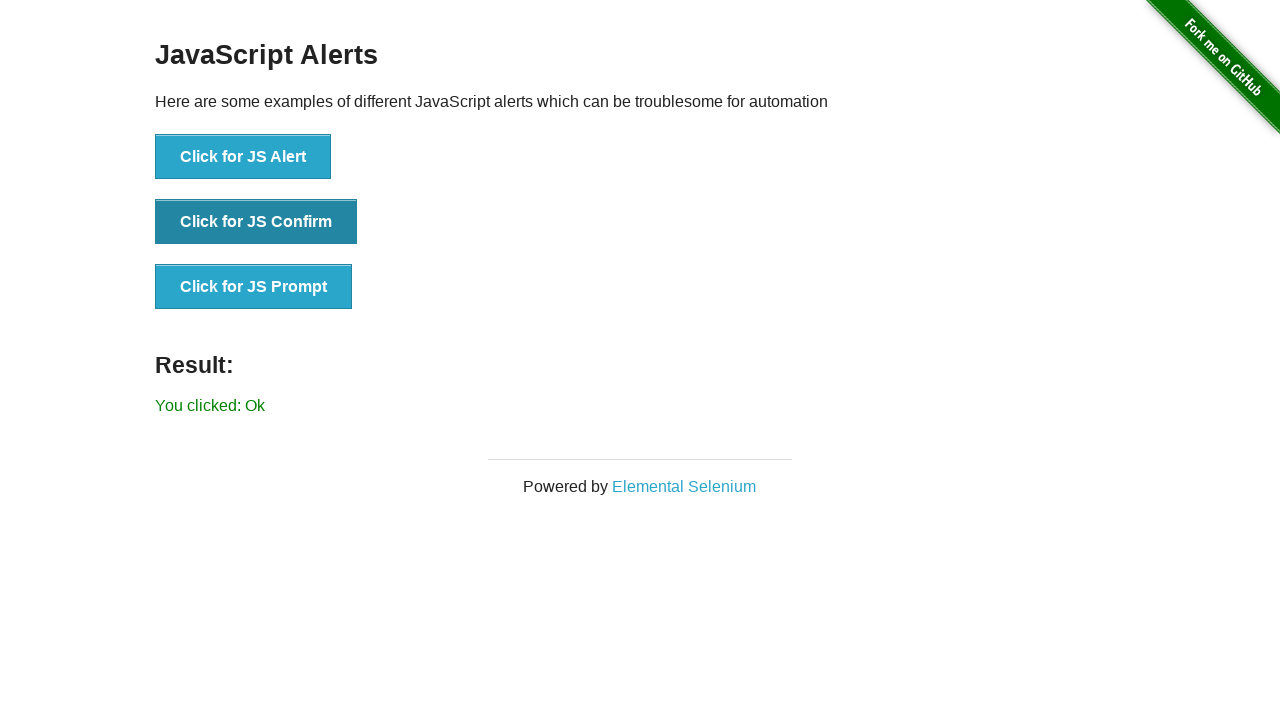

Retrieved result text: 'You clicked: Ok'
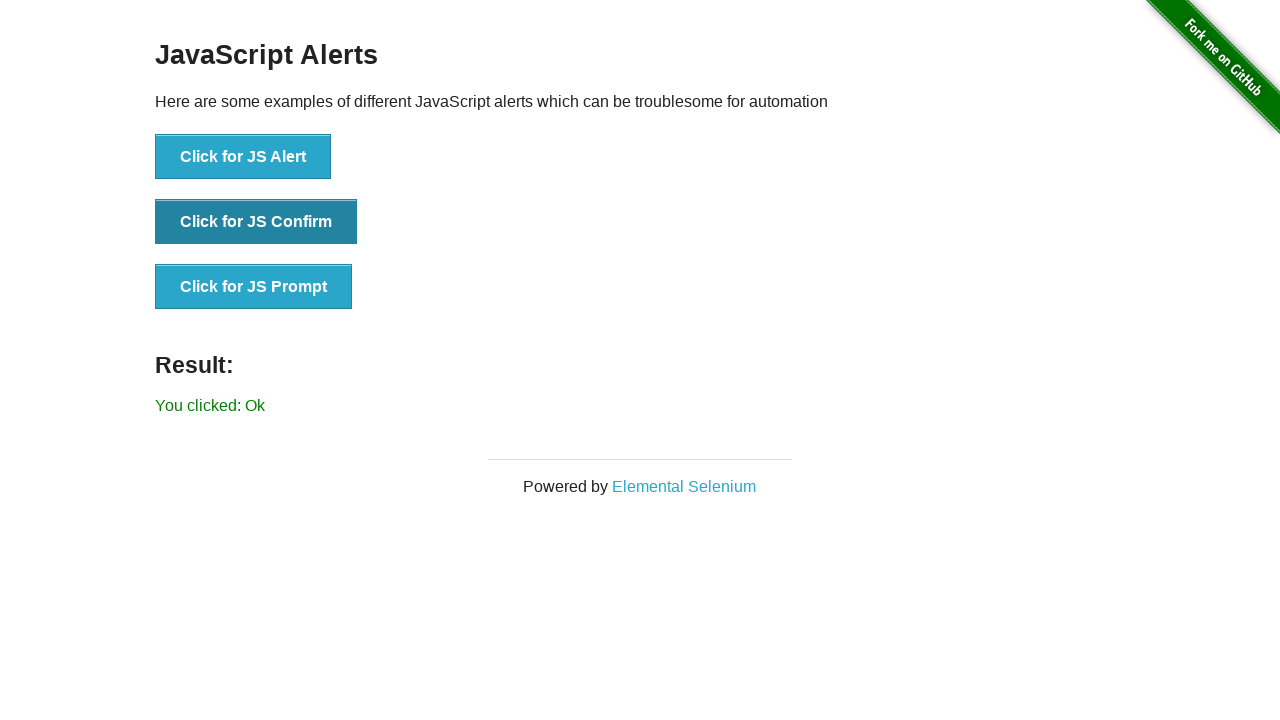

Verified result text is 'You clicked: Ok'
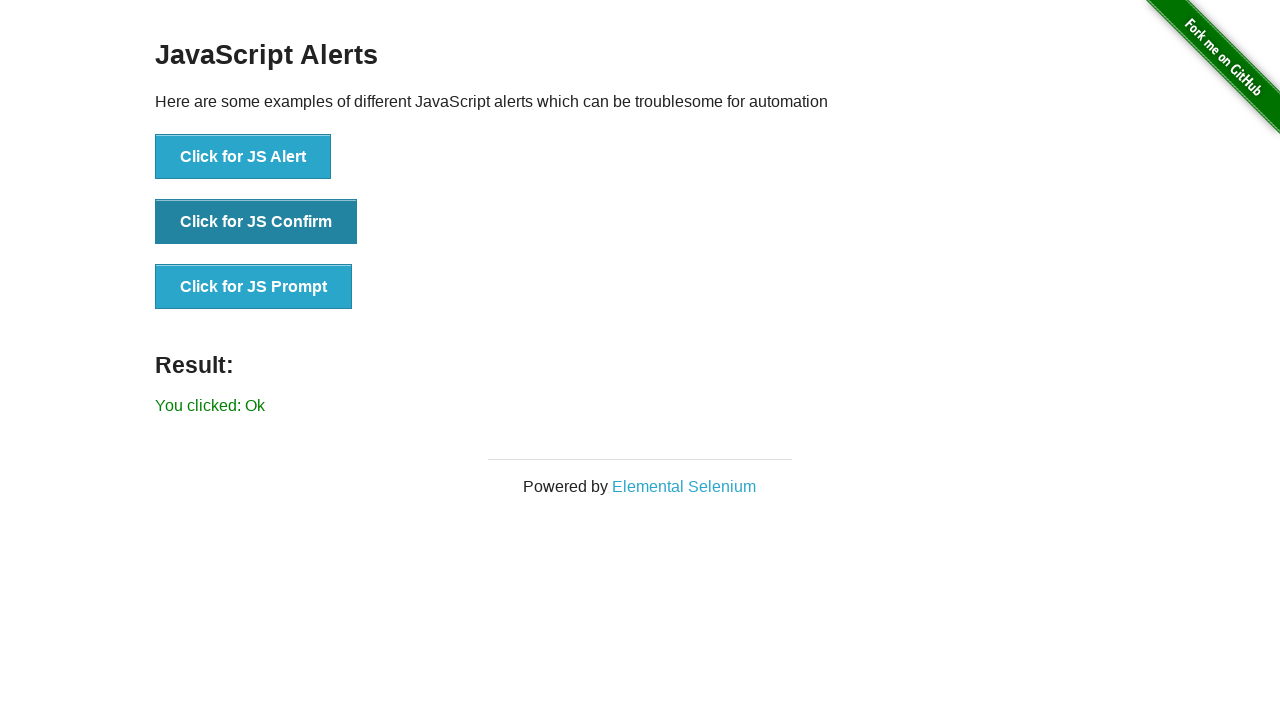

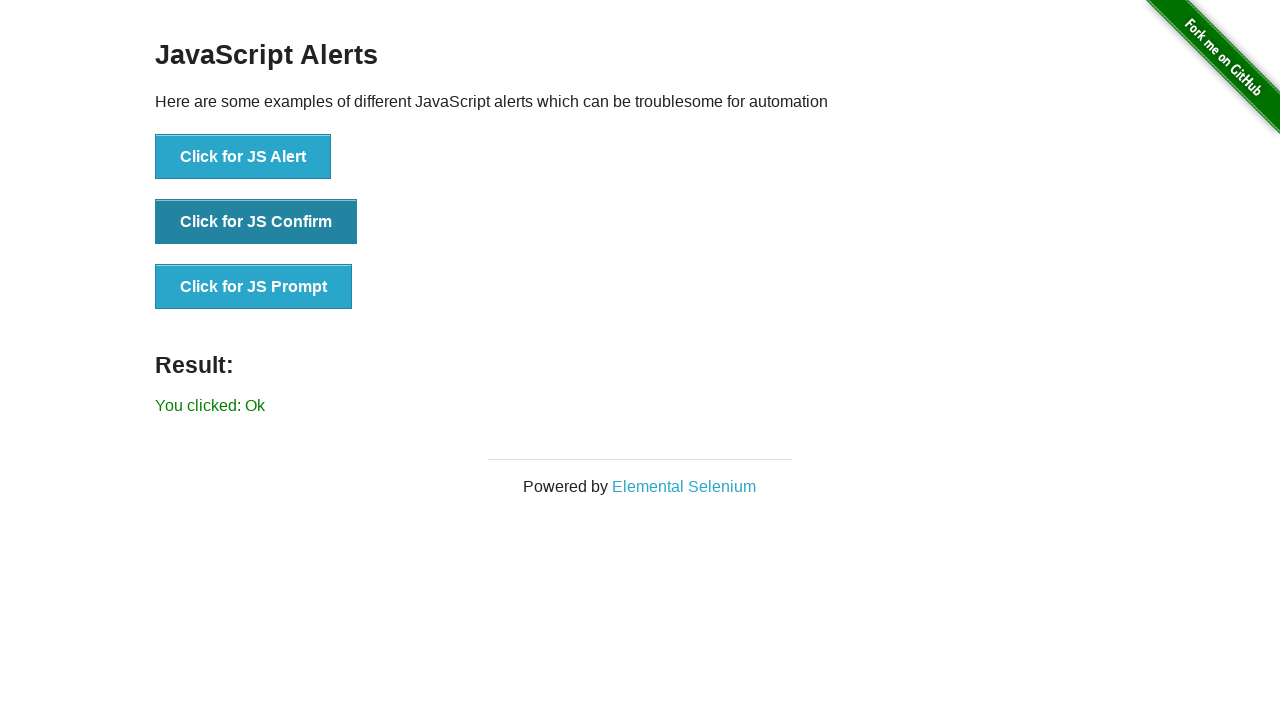